Tests finding a link by its calculated text value, clicking it, then filling out a form with personal information (first name, last name, city, country) and submitting it.

Starting URL: http://suninjuly.github.io/find_link_text

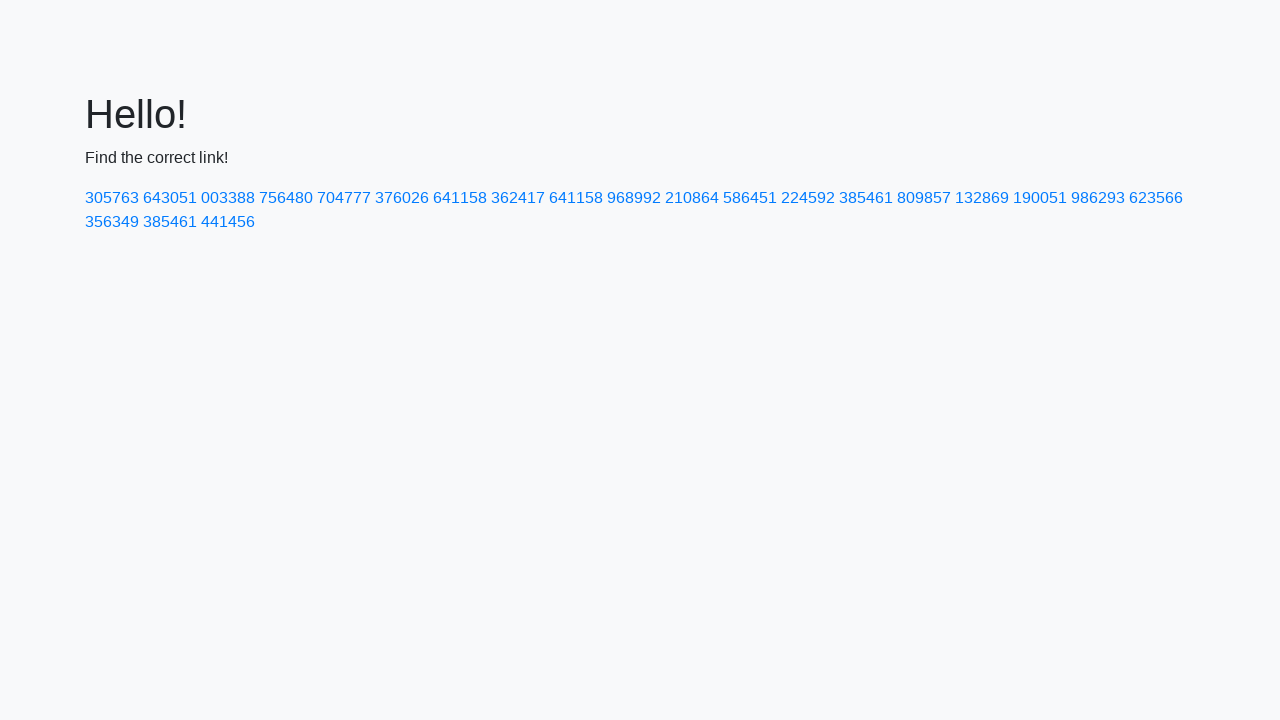

Calculated link text value: 224592
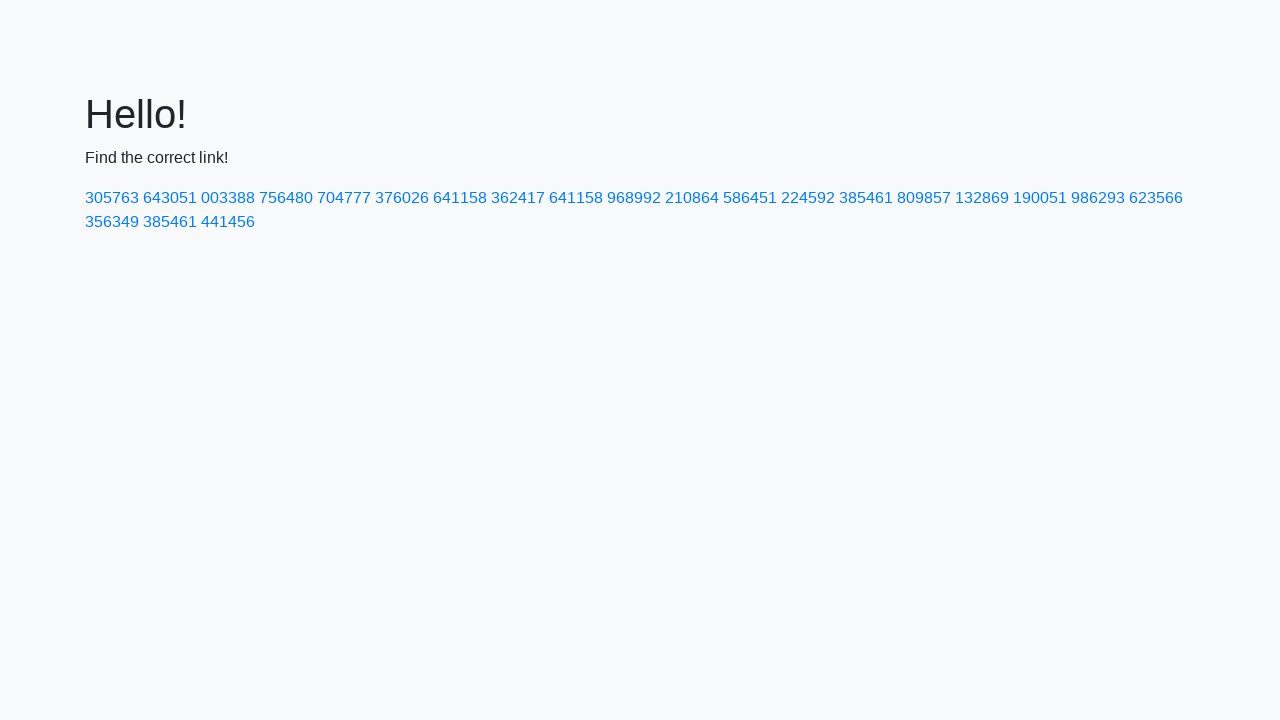

Clicked link with text '224592' at (808, 198) on a:text('224592')
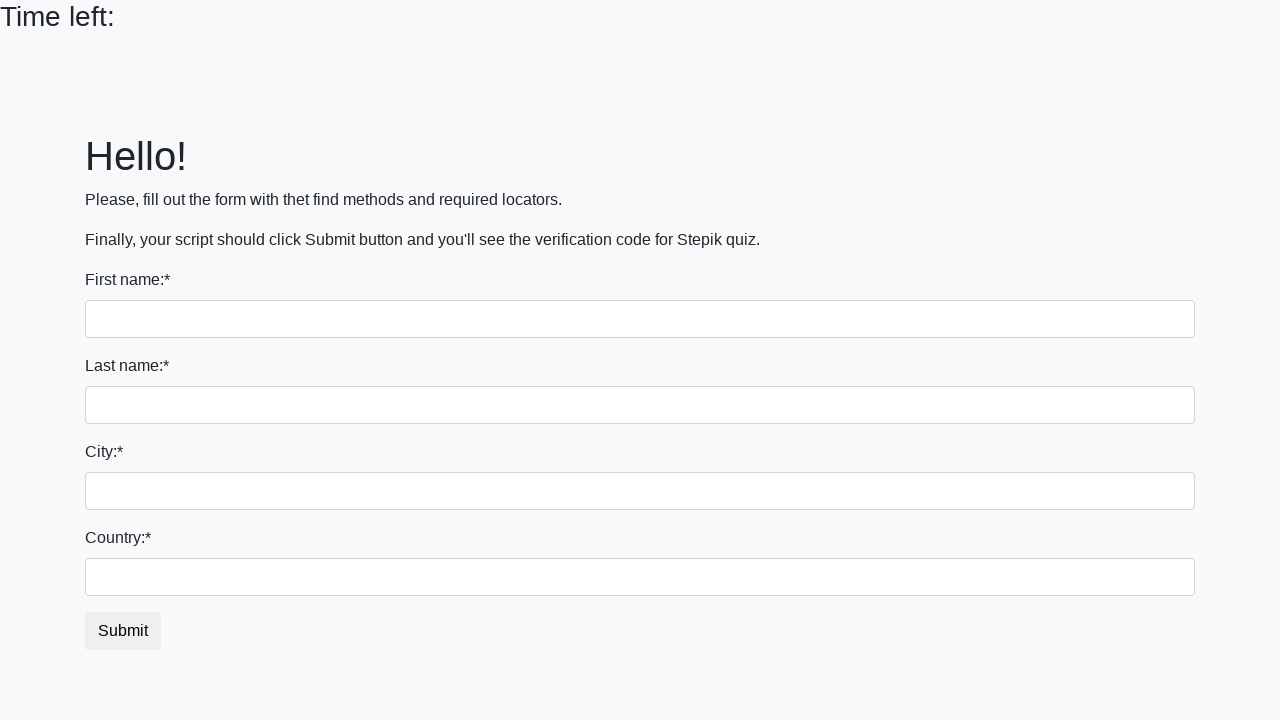

Filled first name field with 'Ivan' on input
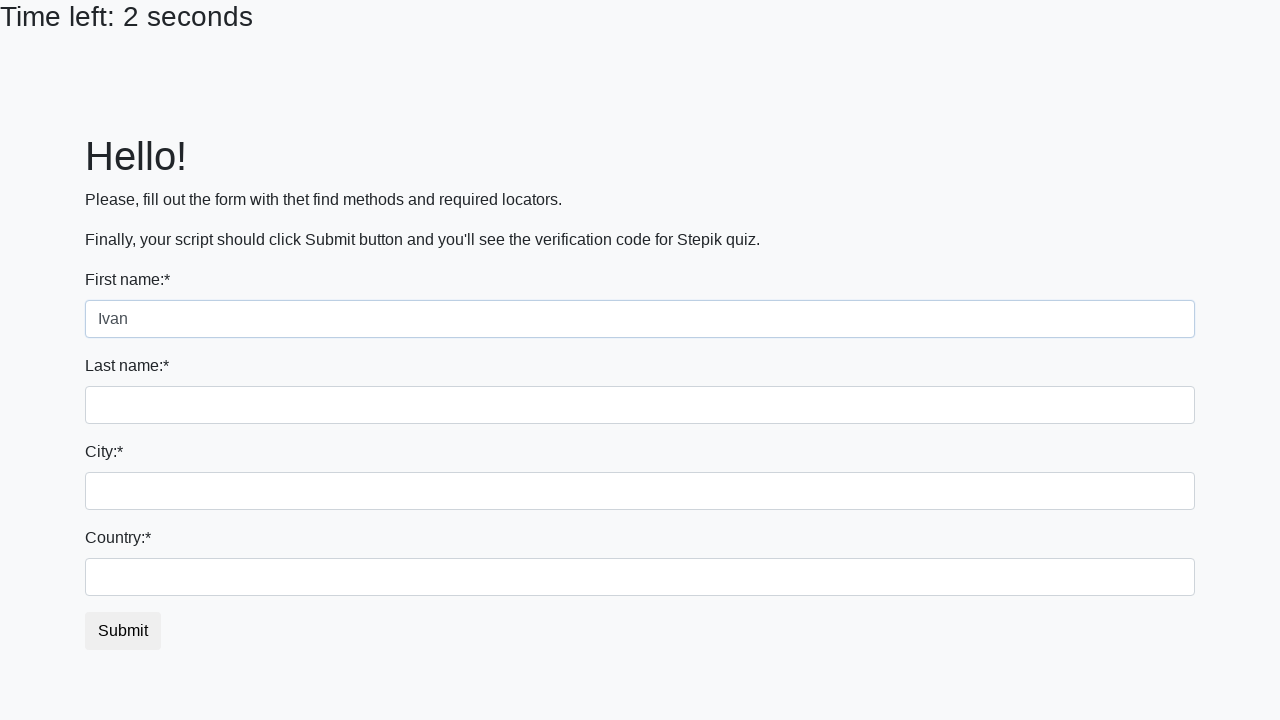

Filled last name field with 'Petrov' on input[name='last_name']
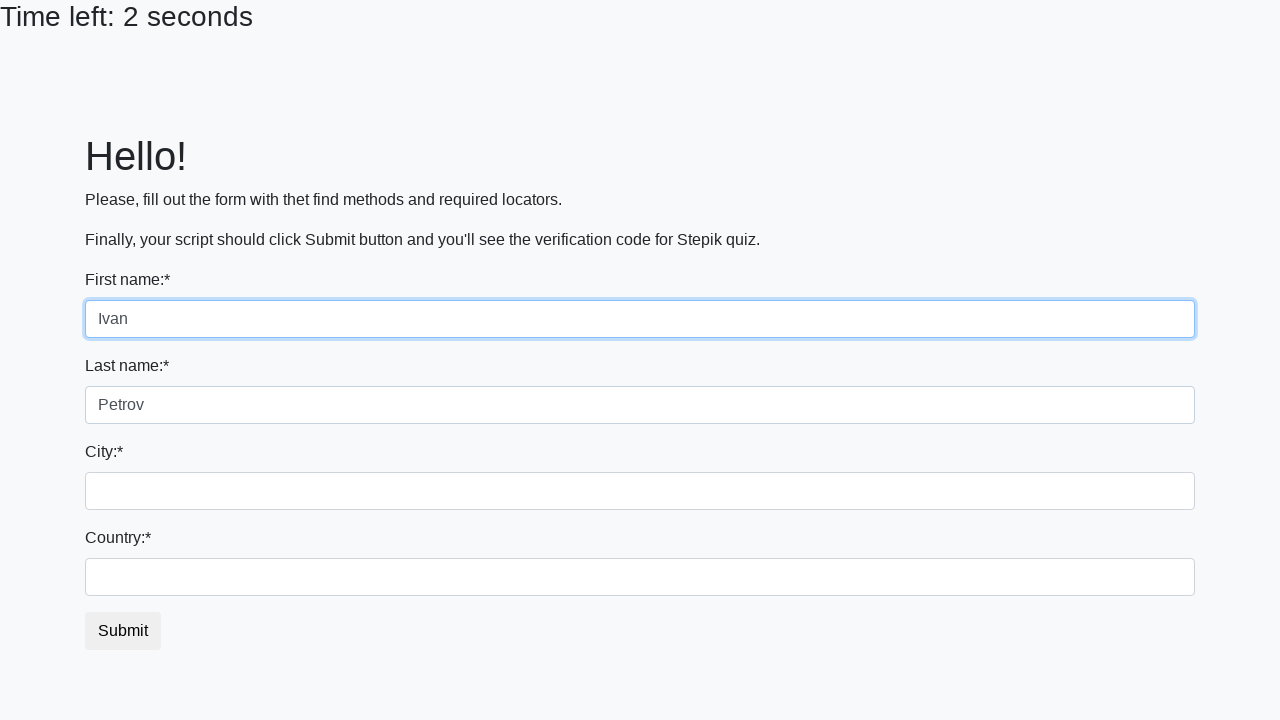

Filled city field with 'Smolensk' on .city
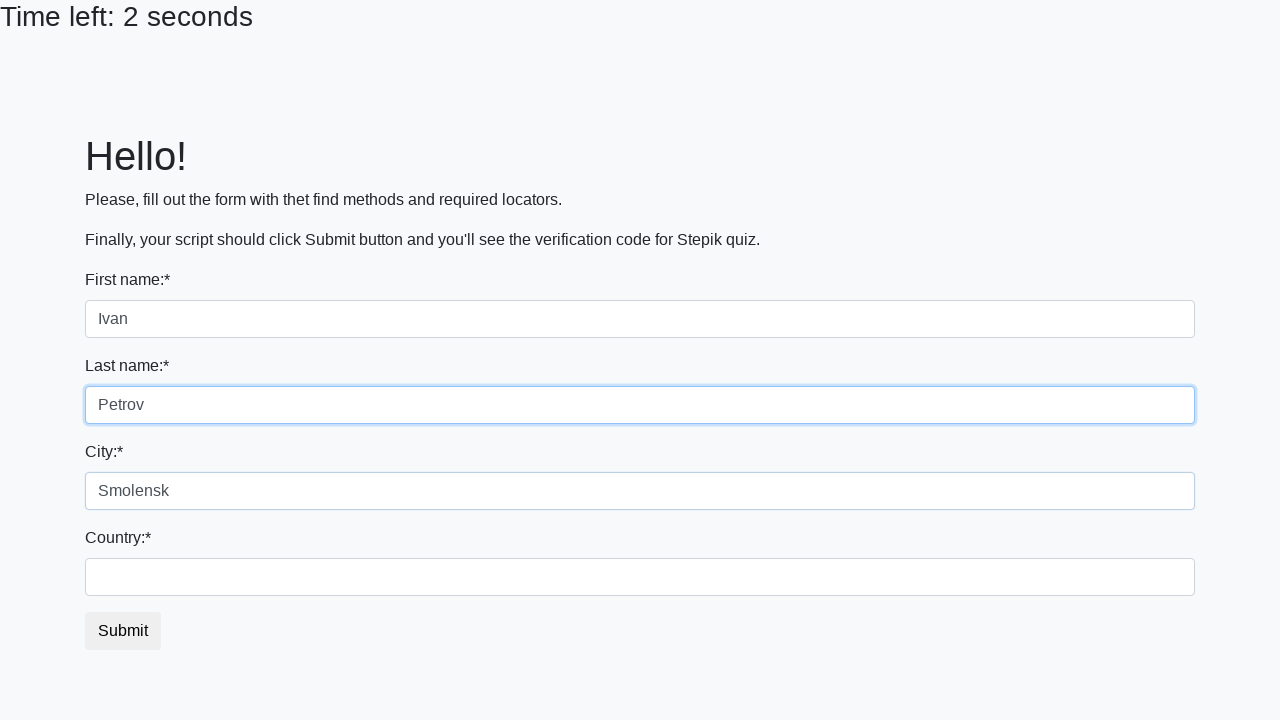

Filled country field with 'Russia' on #country
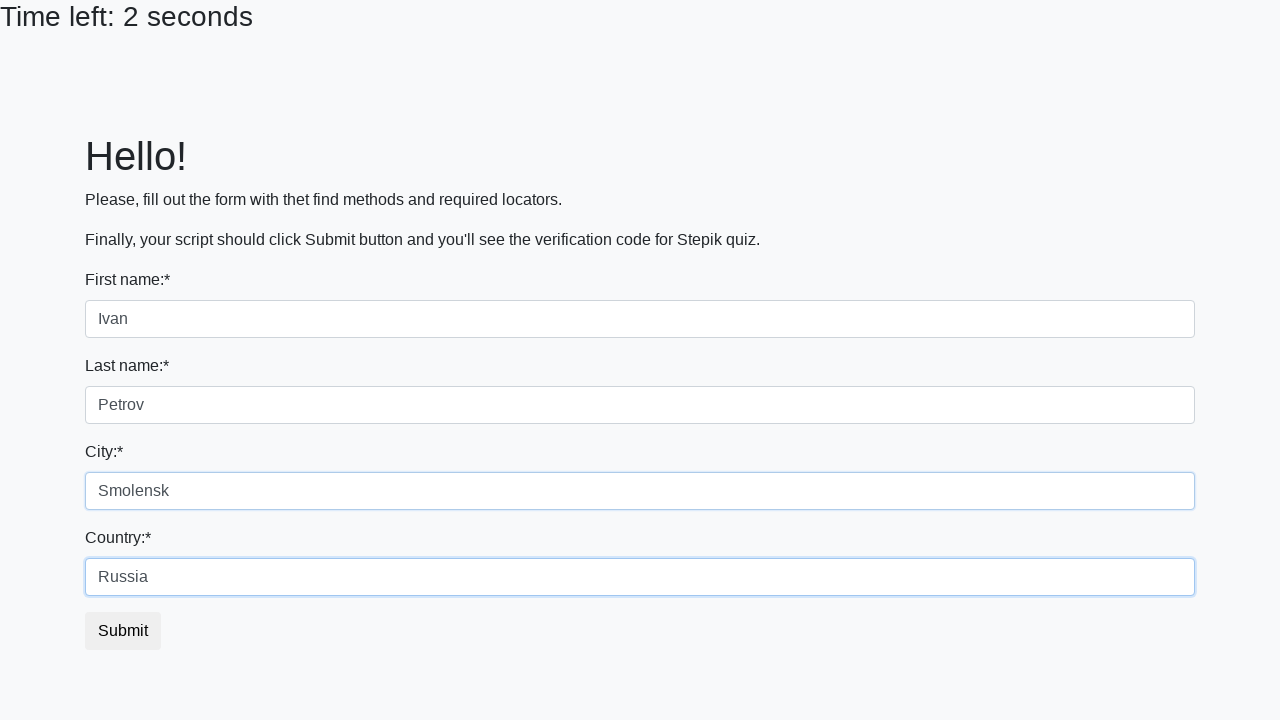

Clicked submit button to submit the form at (123, 631) on button.btn
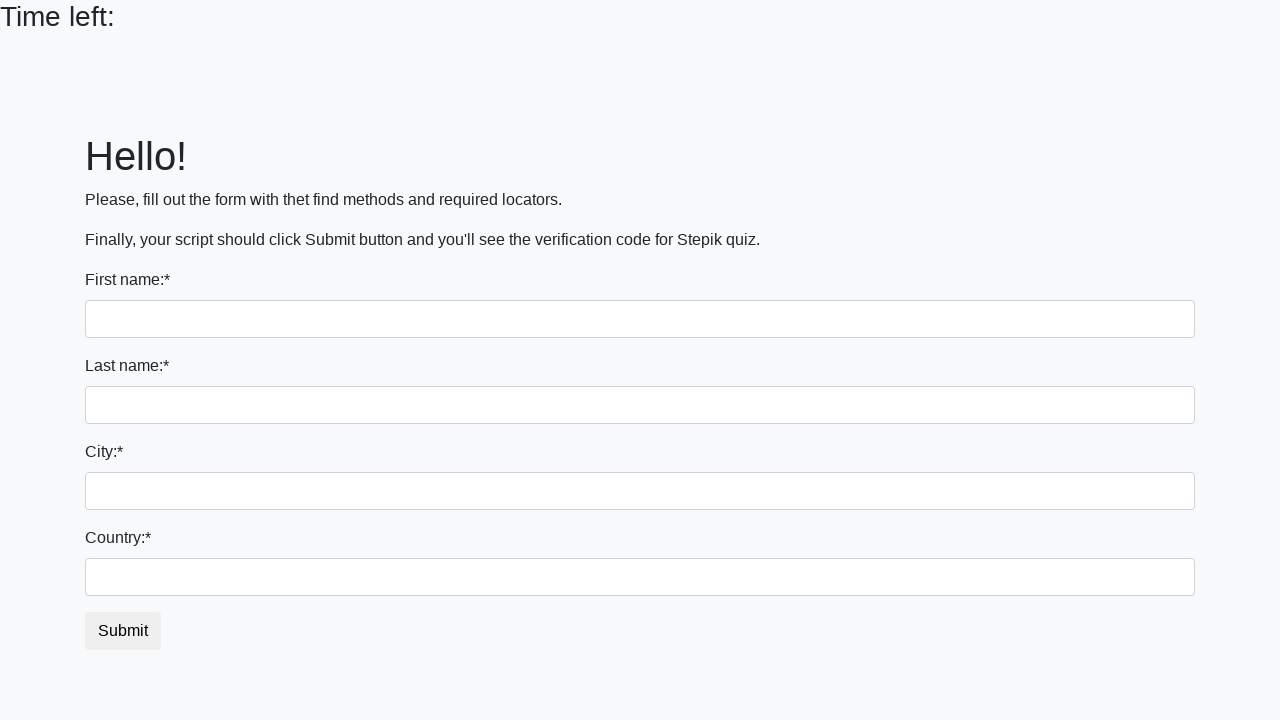

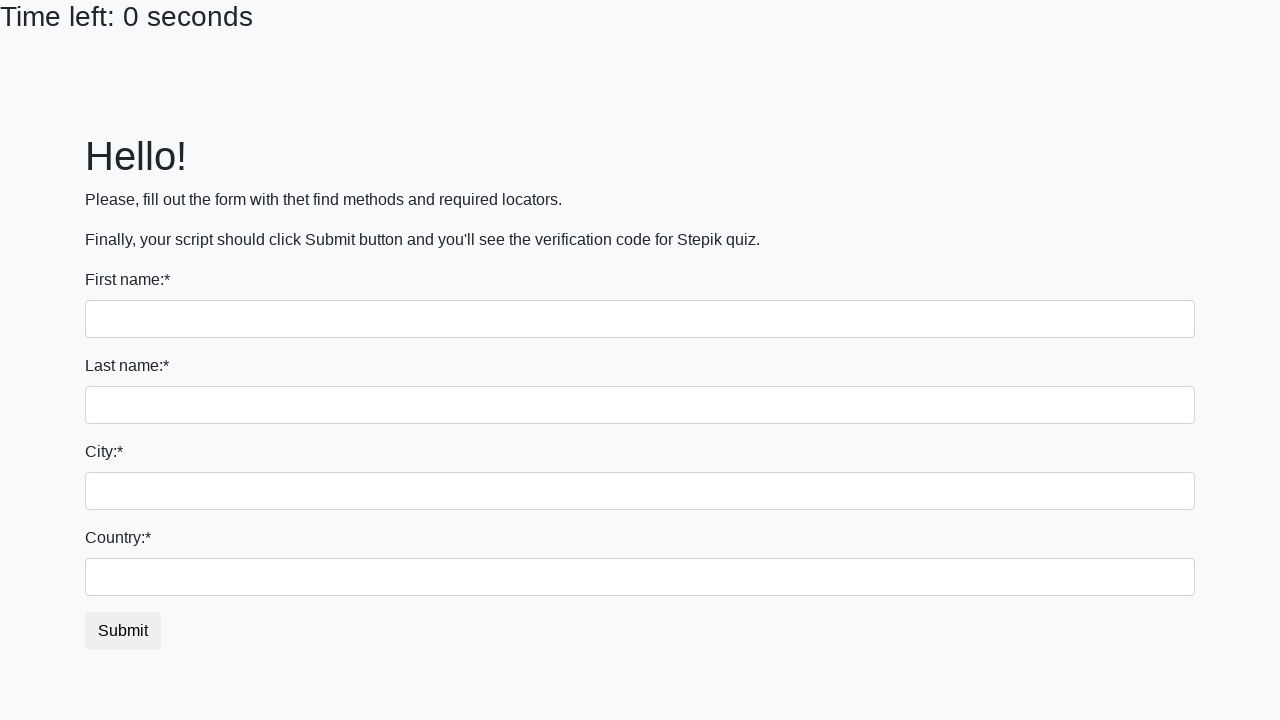